Tests implicit wait behavior by clicking a delay button and typing into a dynamically appearing field

Starting URL: https://wcaquino.me/selenium/componentes.html

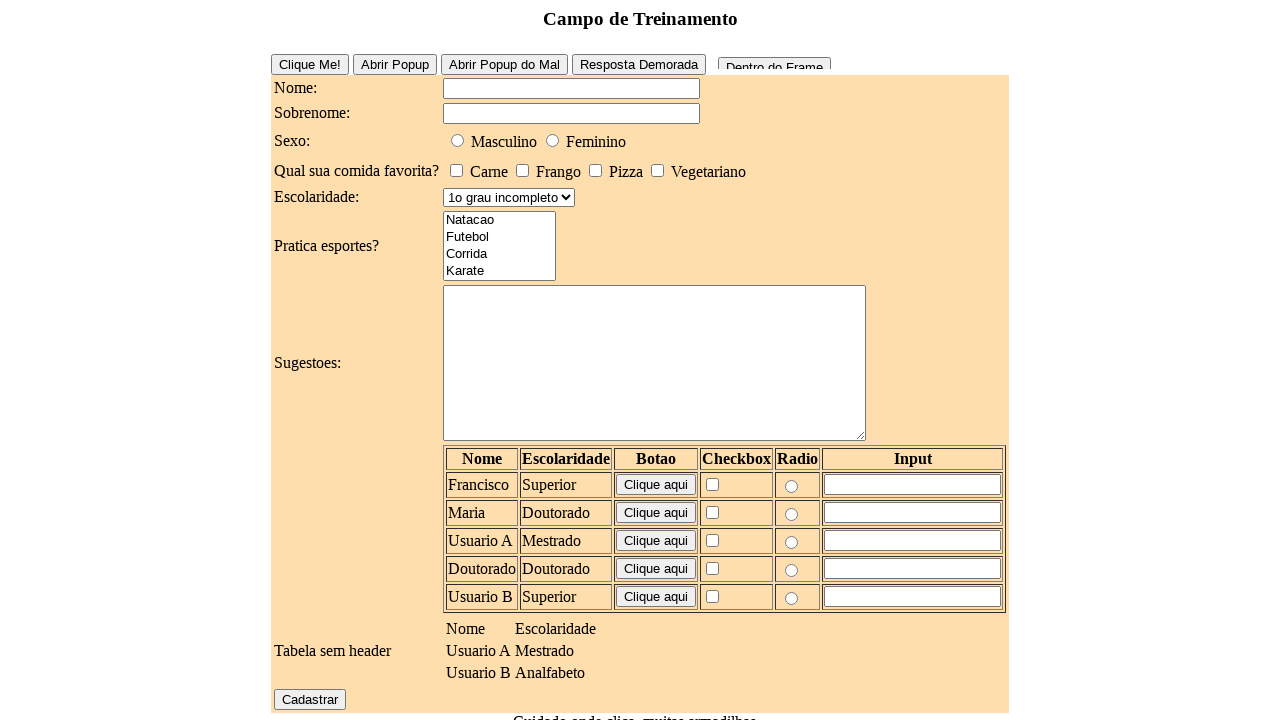

Clicked the delay button at (638, 64) on #buttonDelay
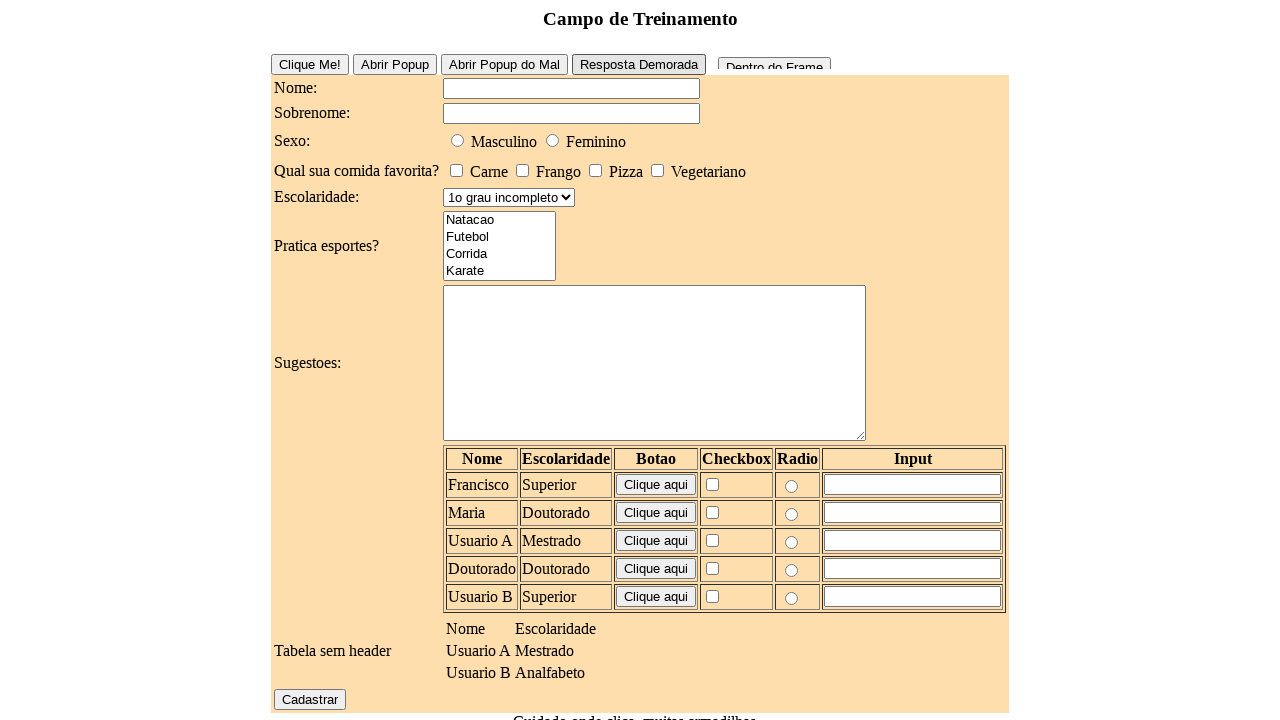

Waited for new field to appear (implicit wait completed)
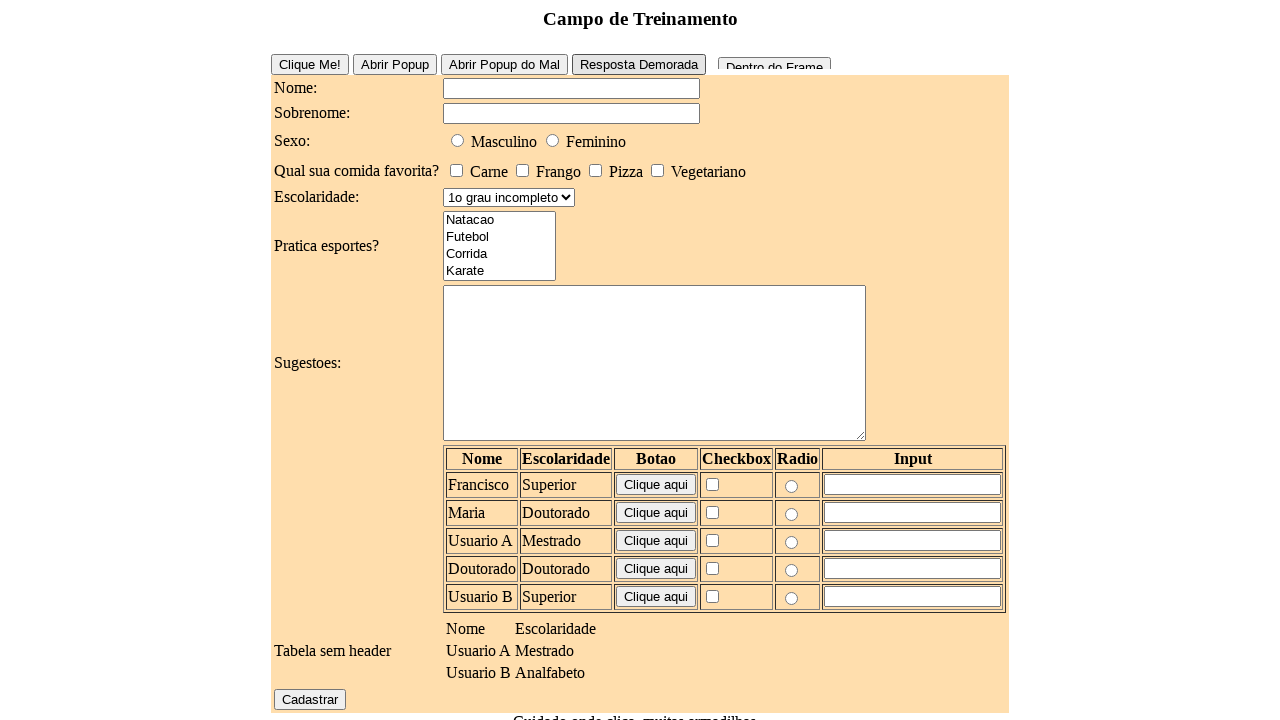

Typed 'Deu certo?' into the dynamically appearing field on #novoCampo
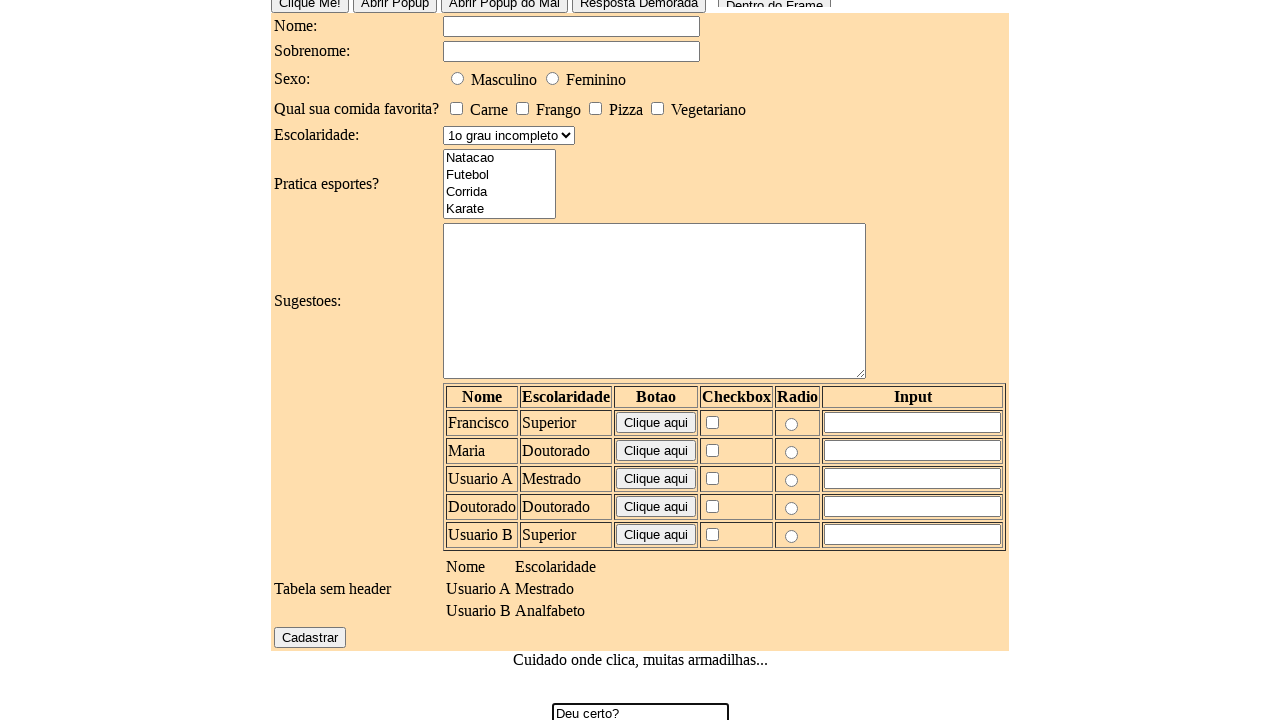

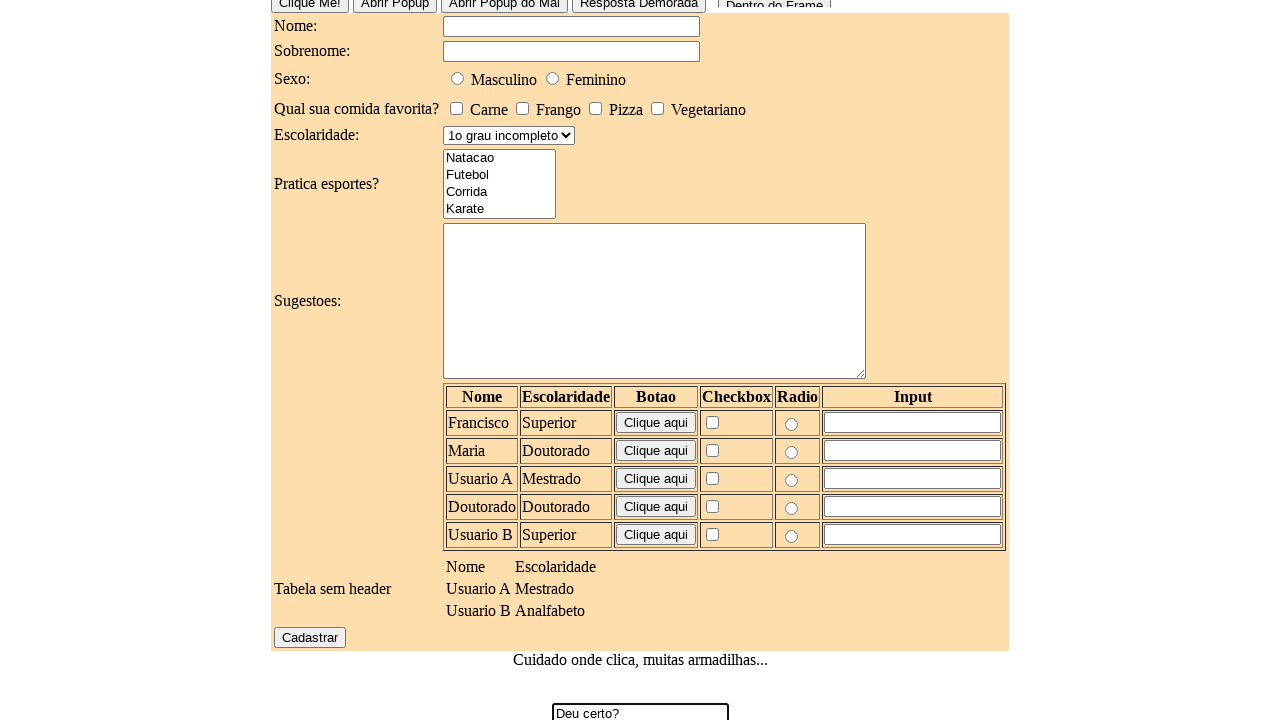